Tests stale element handling by removing a checkbox, verifying it's gone, then adding it back and verifying it's visible again.

Starting URL: http://the-internet.herokuapp.com/dynamic_controls

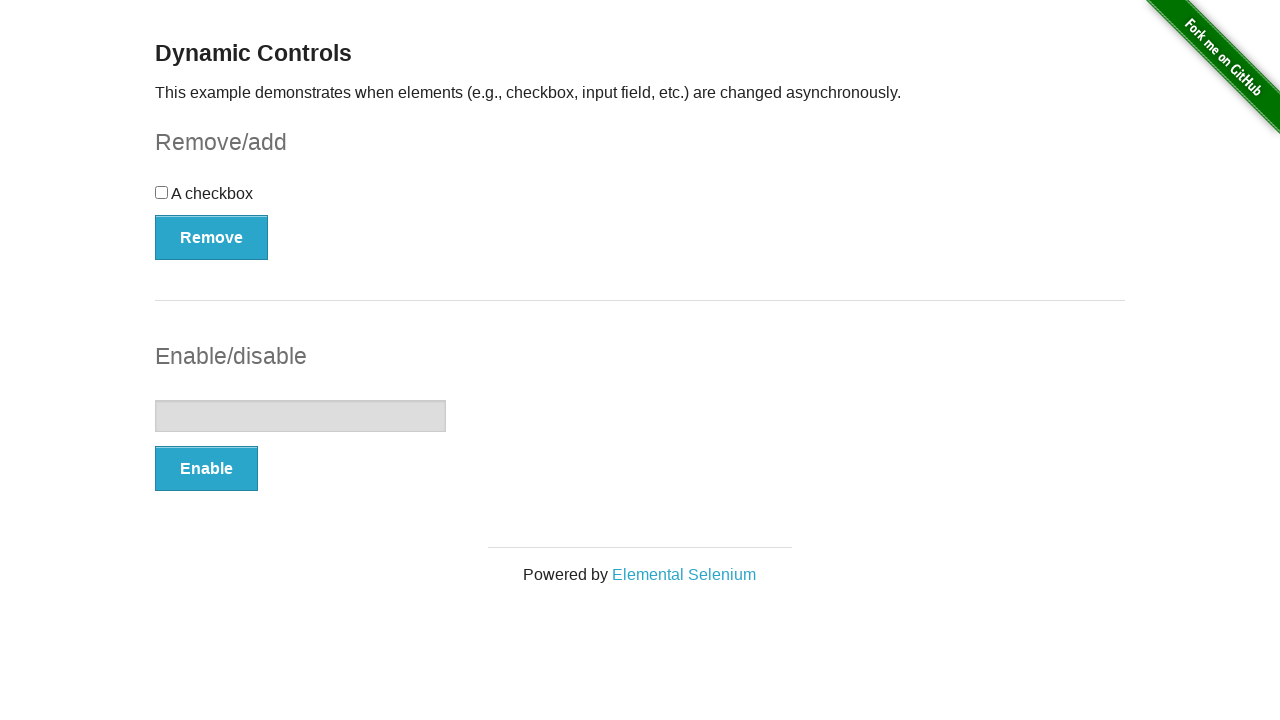

Clicked Remove button to remove checkbox at (212, 237) on xpath=//button[contains(text(), 'Remove')]
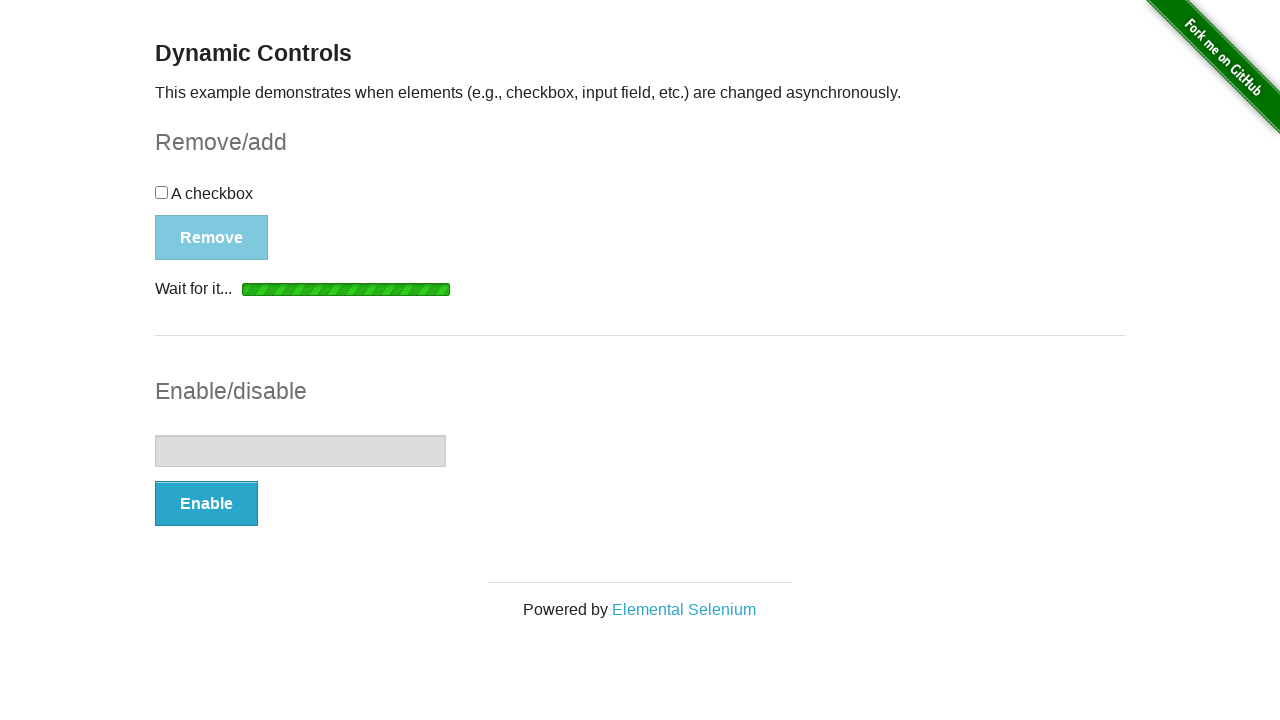

Verified checkbox was removed and detached from DOM
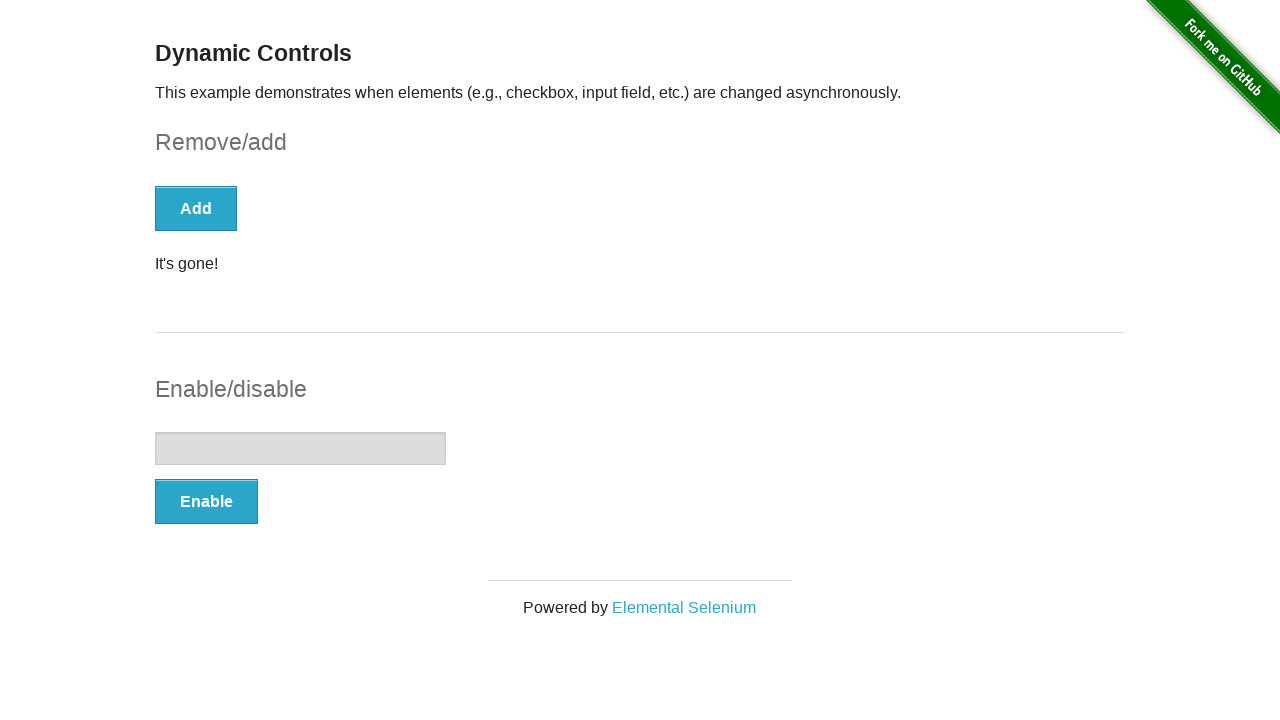

Clicked Add button to add checkbox back at (196, 208) on xpath=//button[contains(text(), 'Add')]
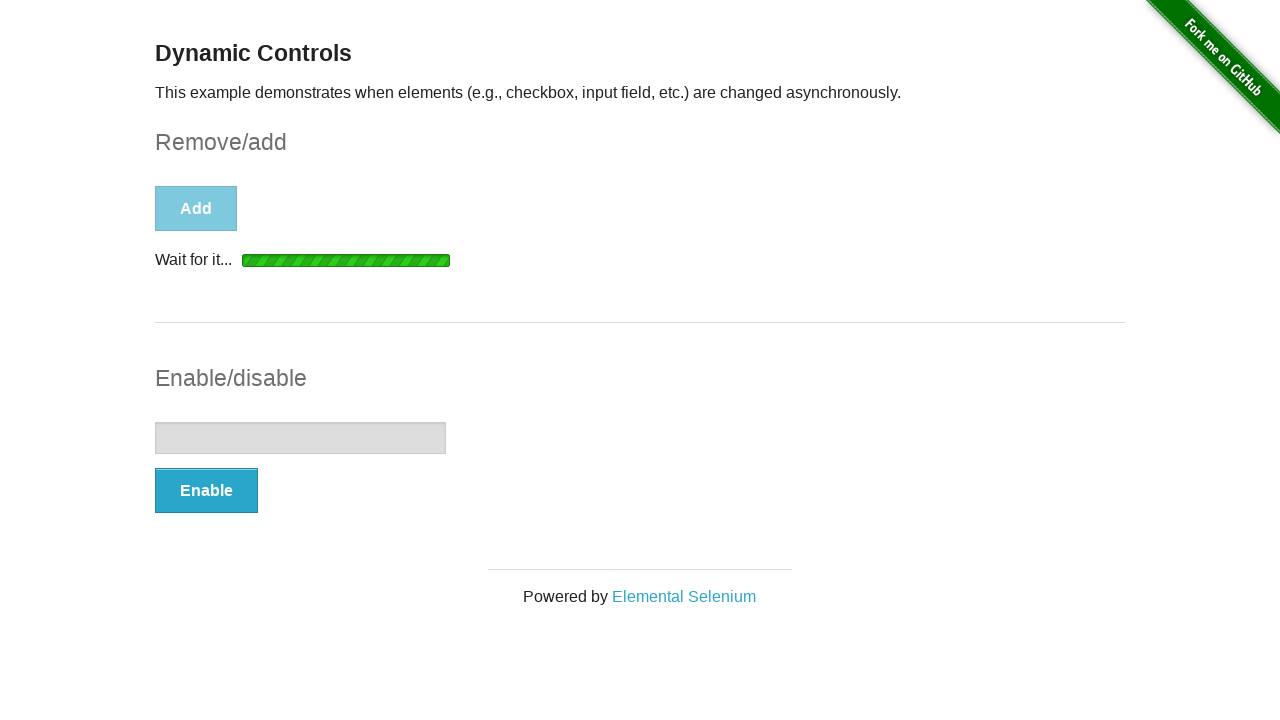

Verified checkbox is visible again after being added
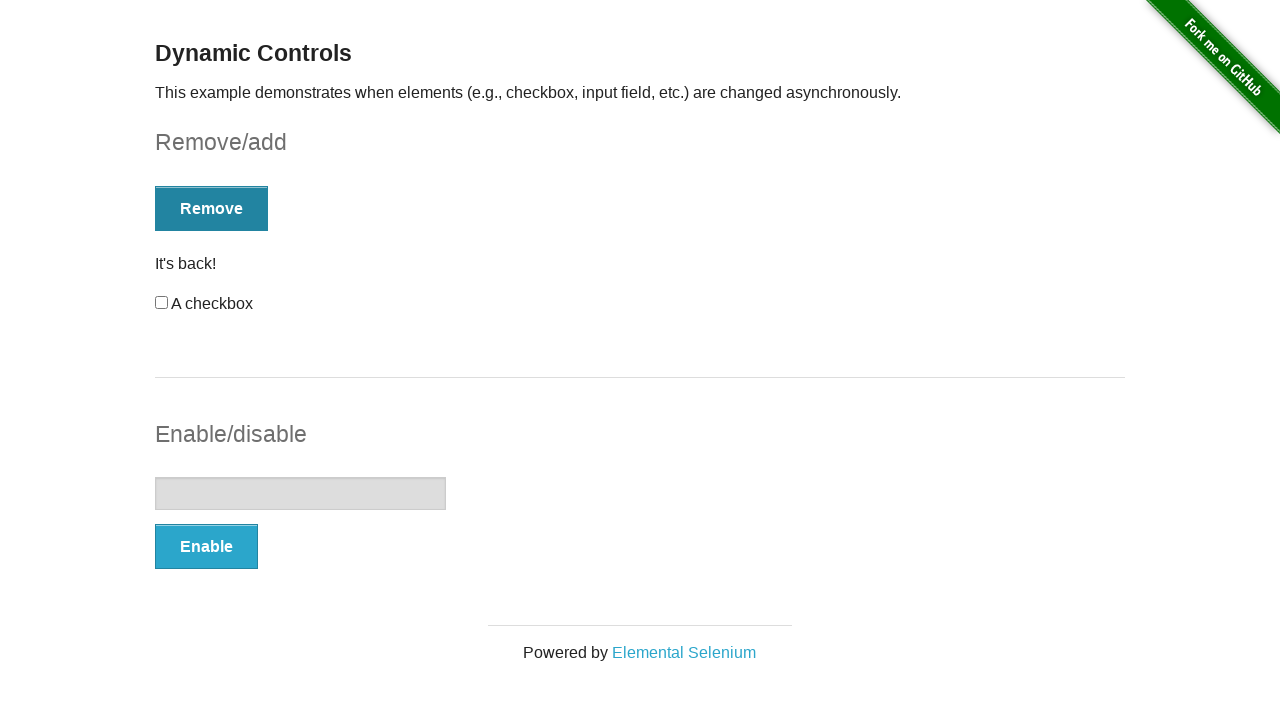

Assertion passed: checkbox is visible
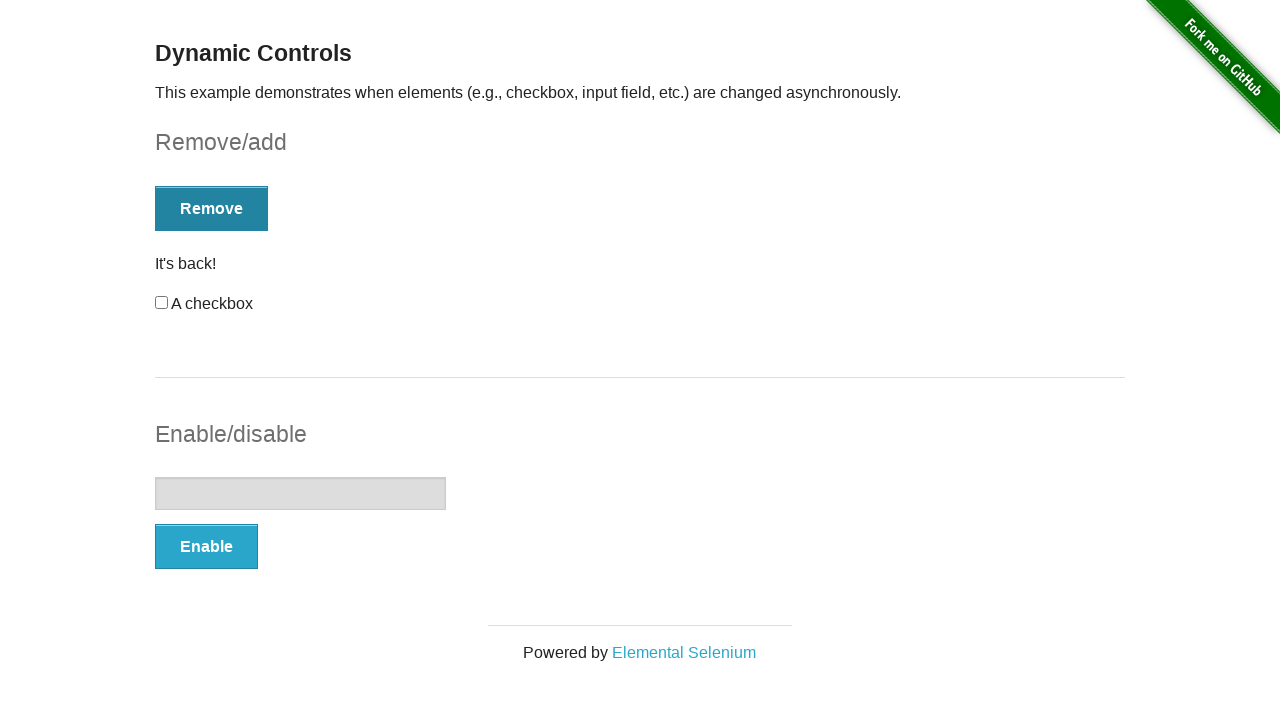

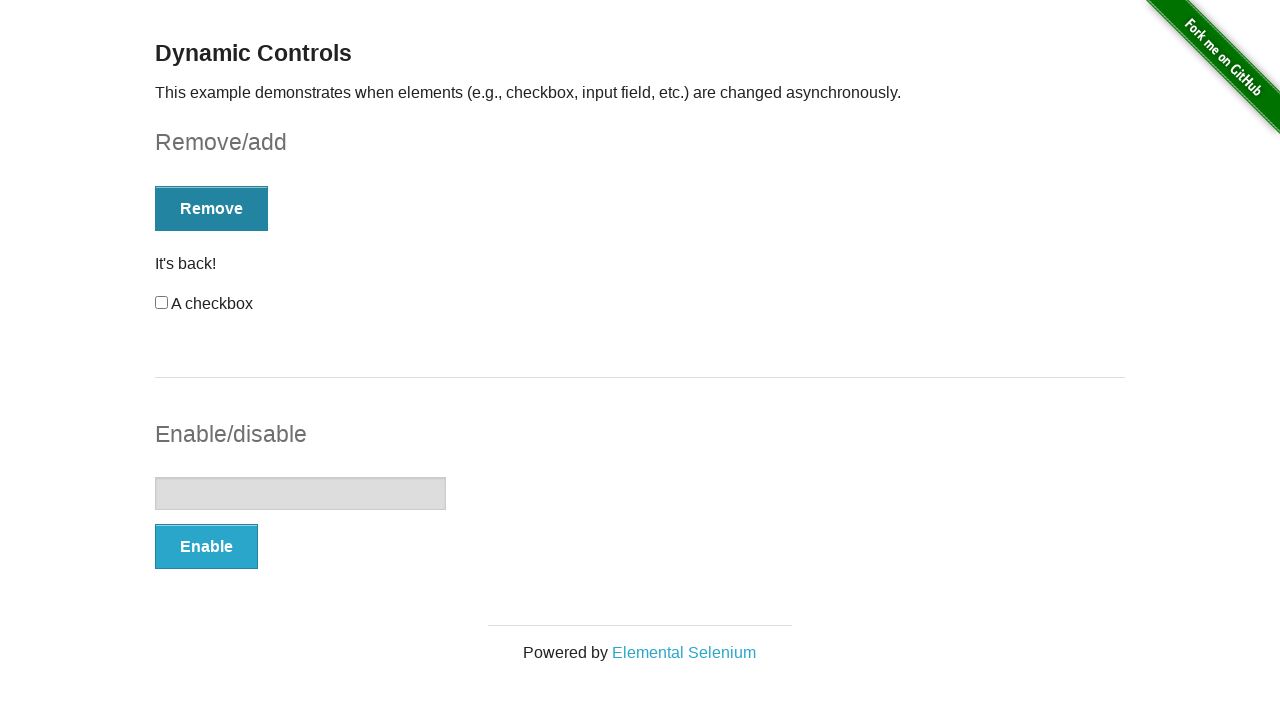